Tests a math exercise page by reading two displayed numbers, calculating their sum, selecting the correct answer from a dropdown menu, and submitting the form.

Starting URL: http://suninjuly.github.io/selects1.html

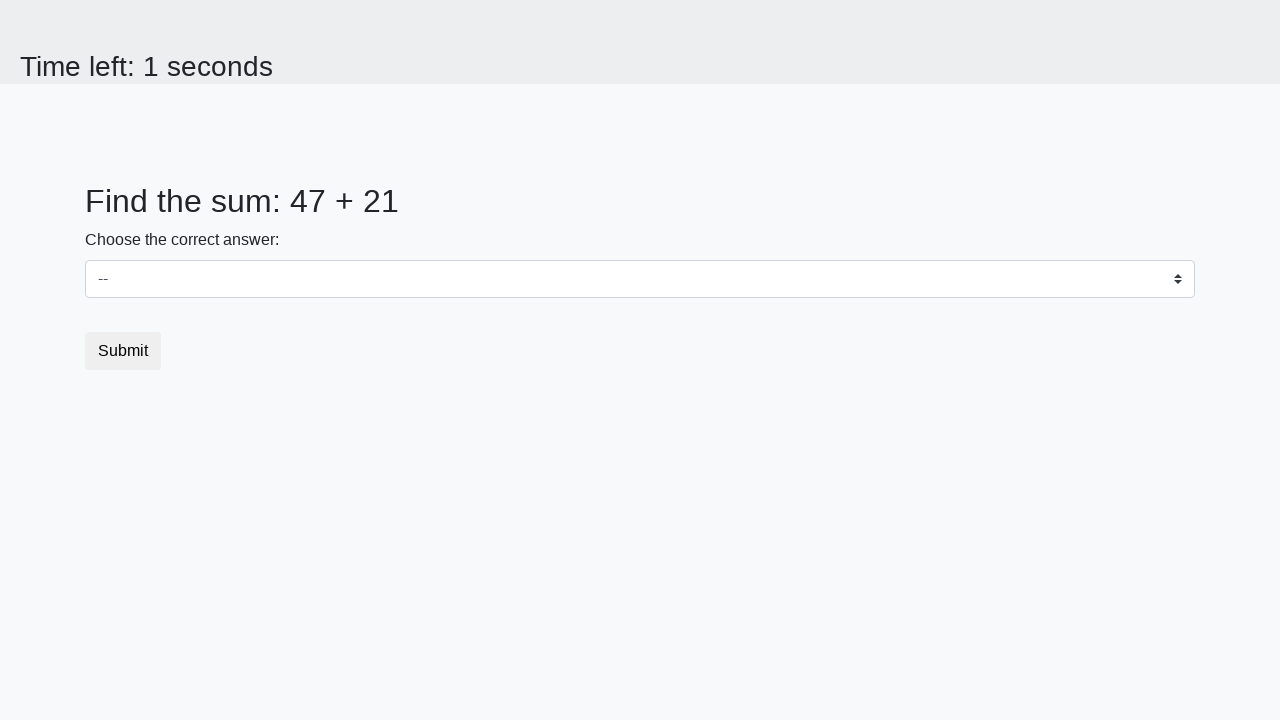

Read first number from #num1 element
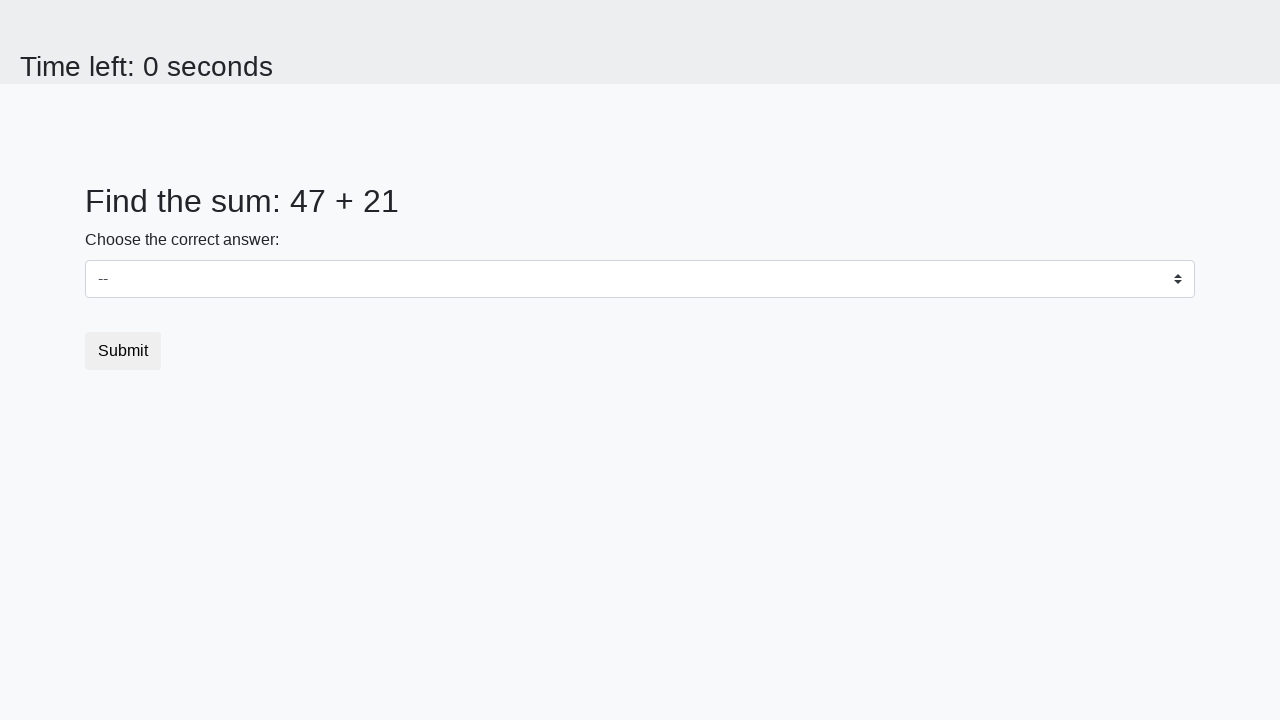

Read second number from #num2 element
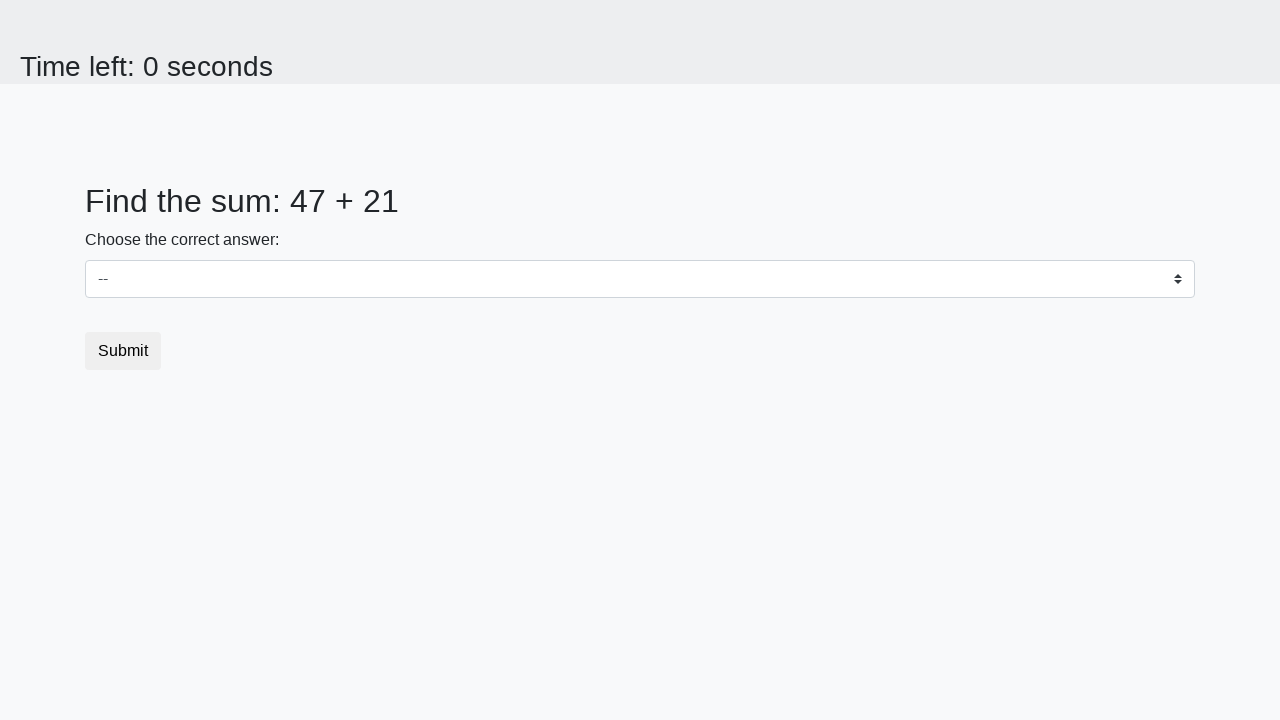

Calculated sum: 47 + 21 = 68
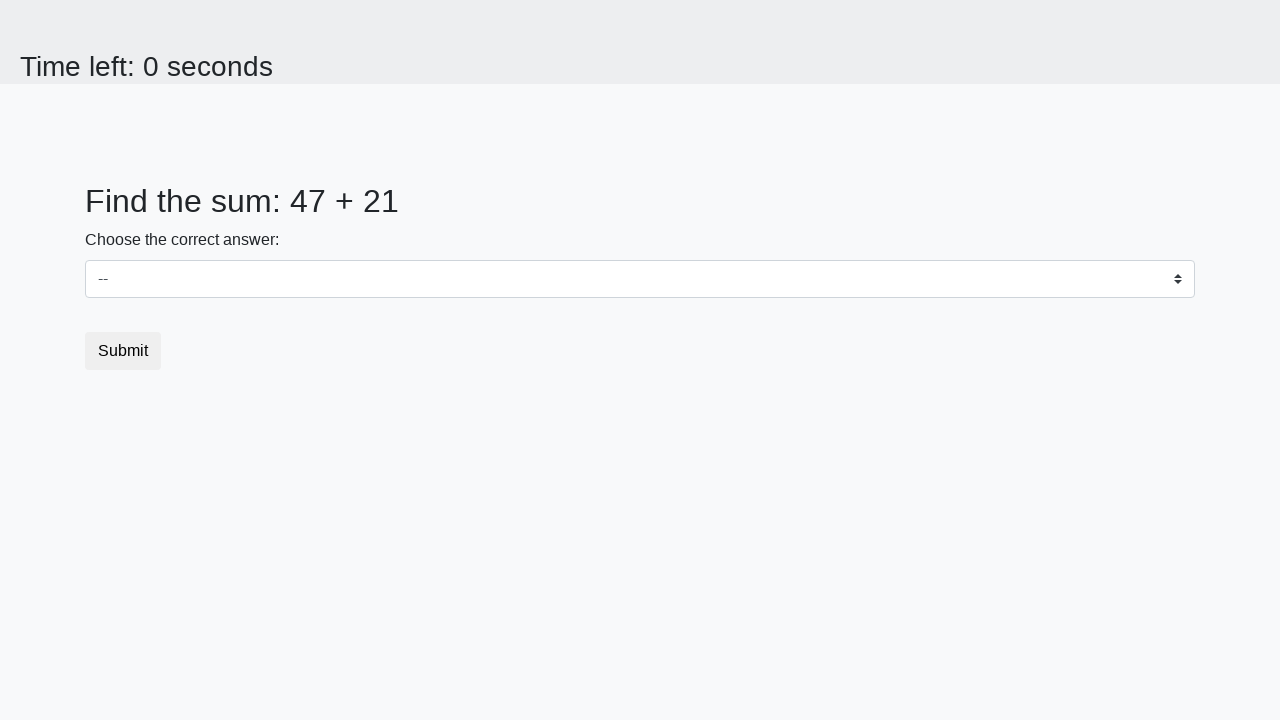

Selected '68' from dropdown menu on select
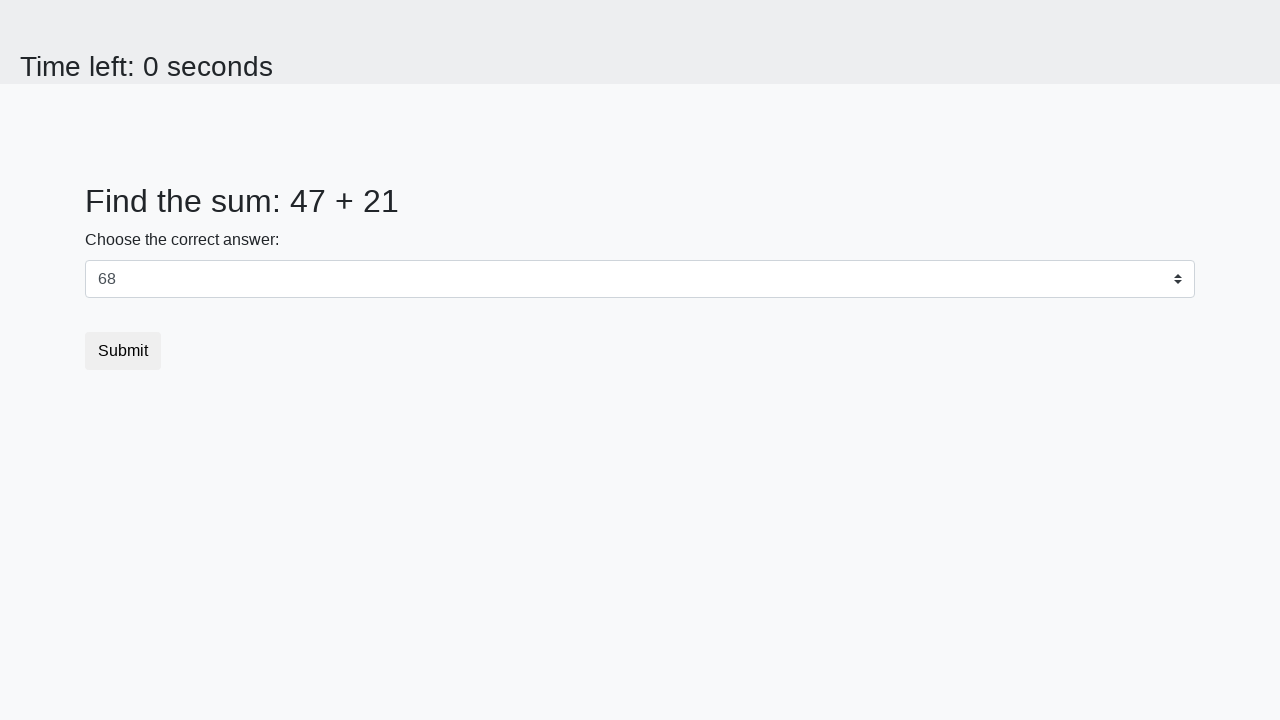

Clicked submit button to submit the form at (123, 351) on button
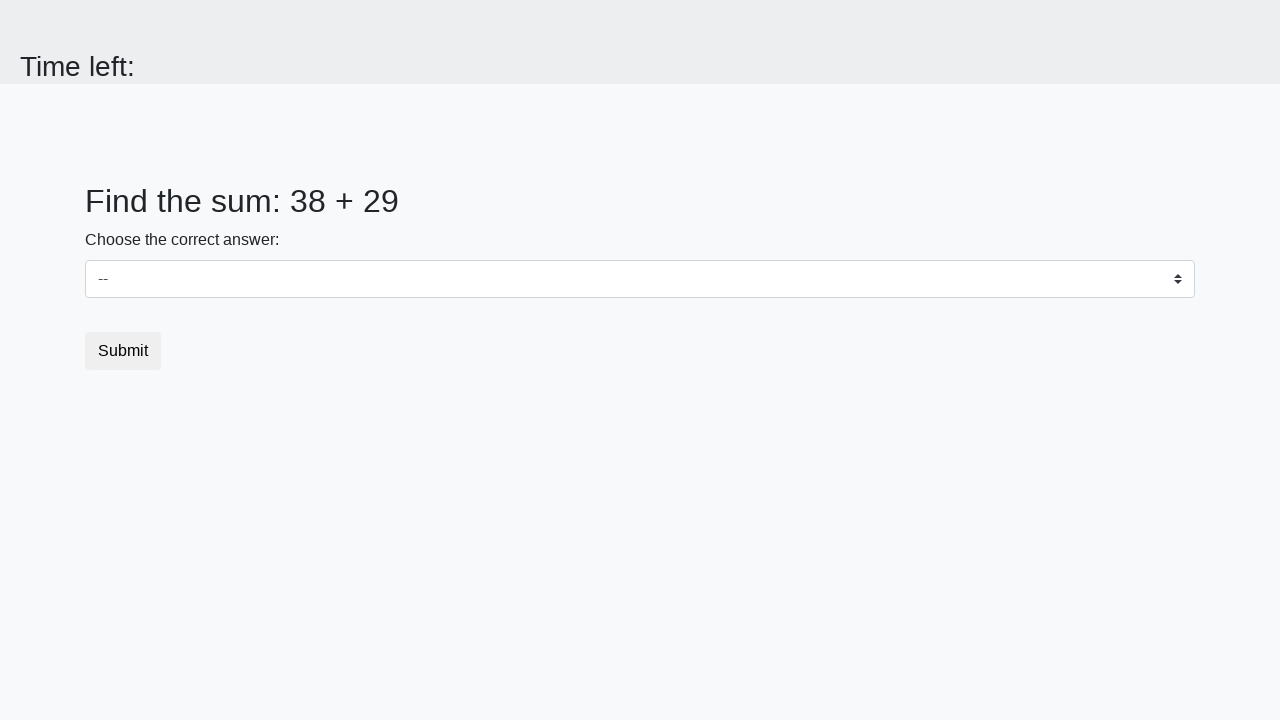

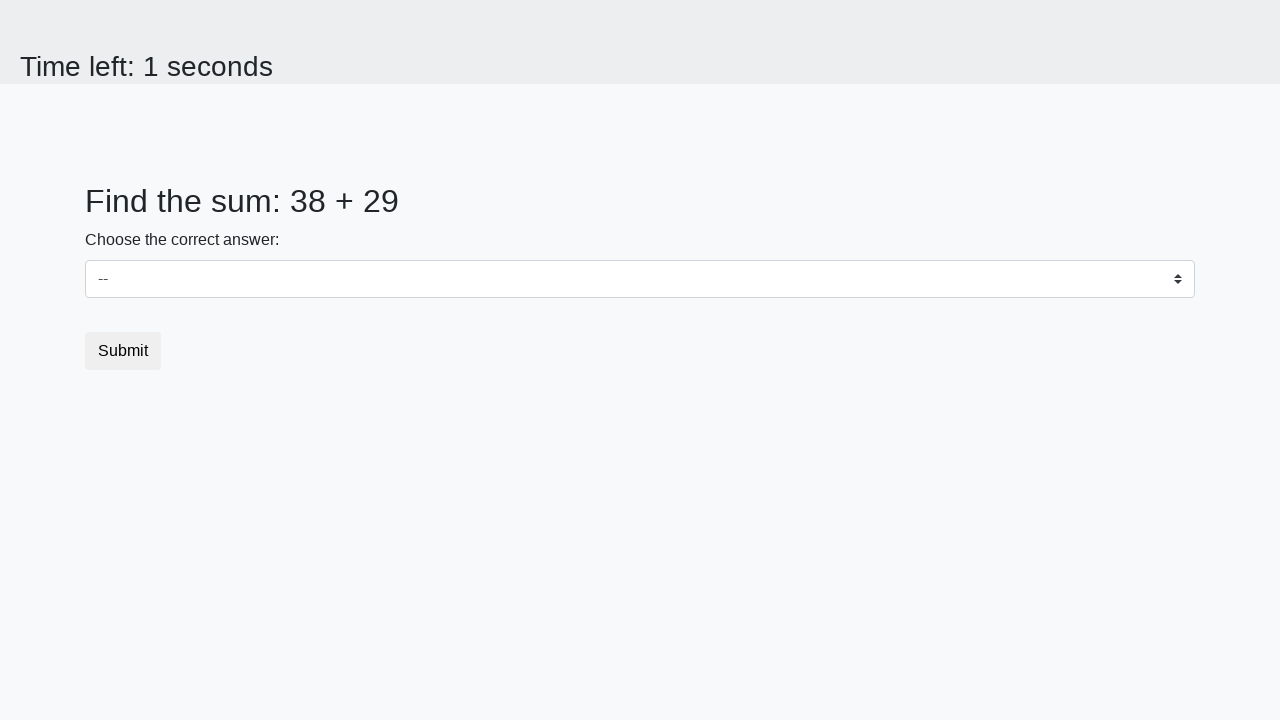